Tests that entering valid numbers between 50 and 100 correctly calculates and displays the square root in an alert dialog

Starting URL: https://kristinek.github.io/site/tasks/enter_a_number

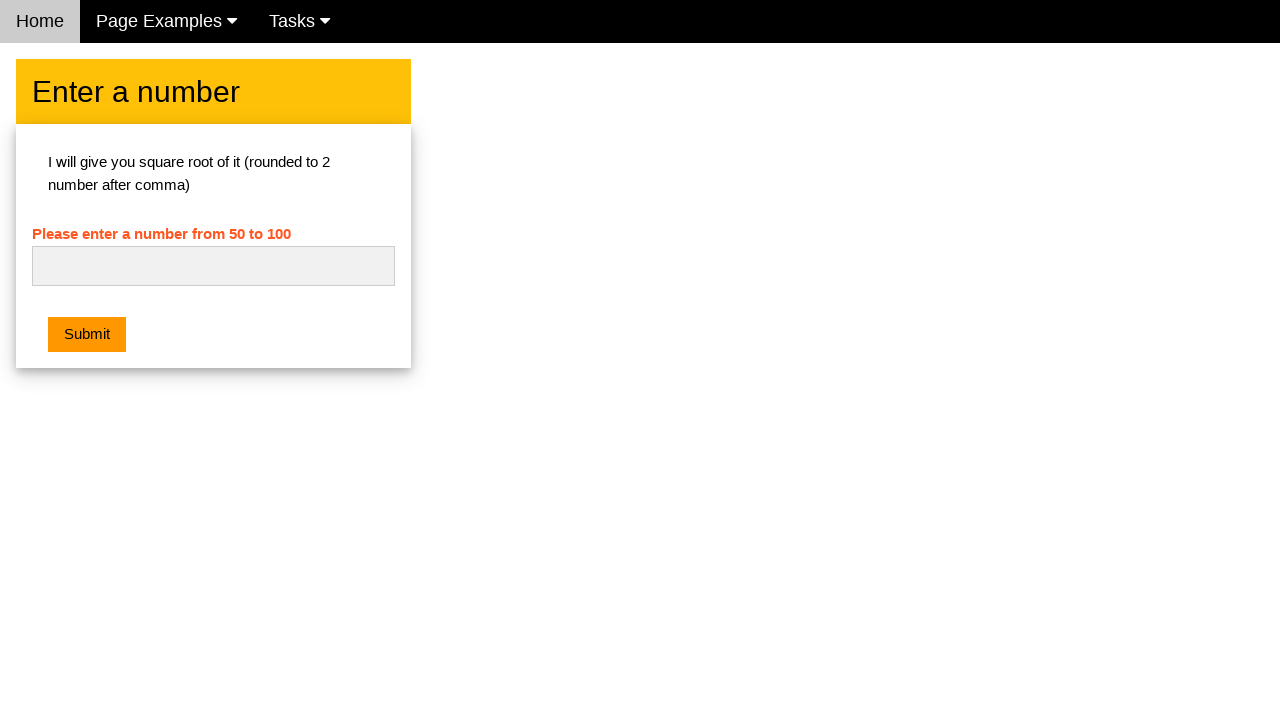

Navigated to square root calculator page
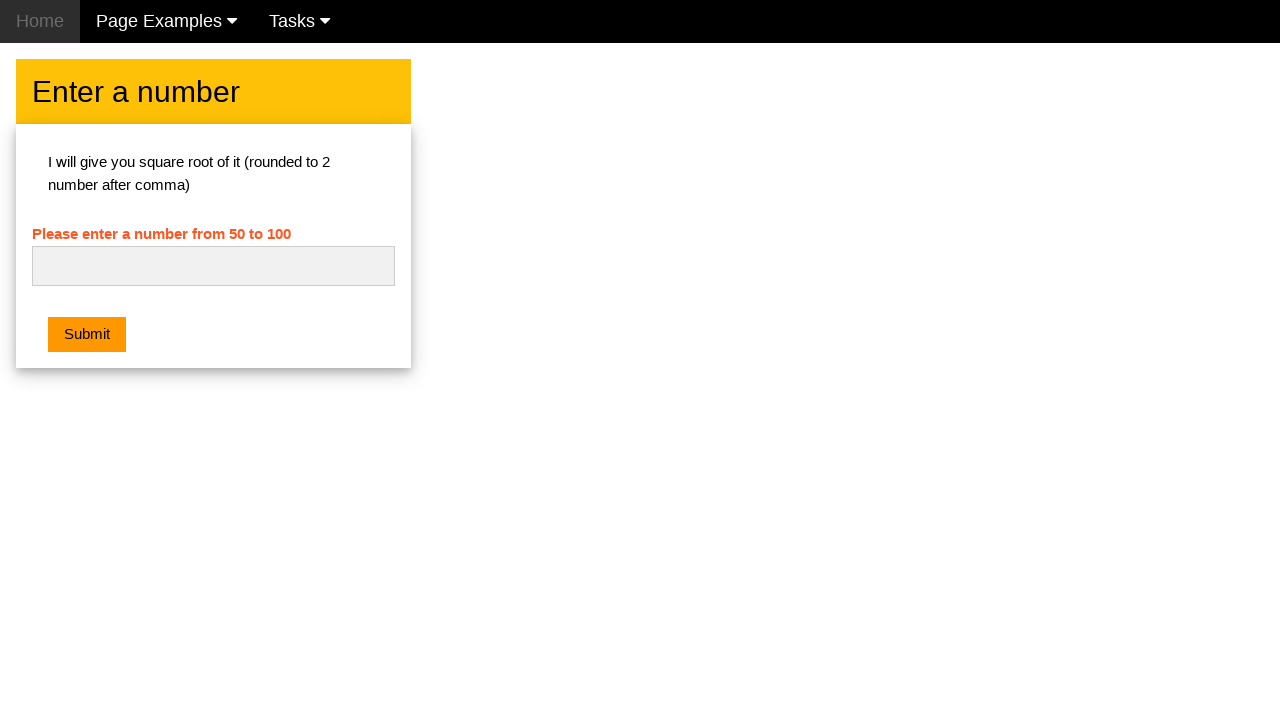

Filled number input field with 67 on #numb
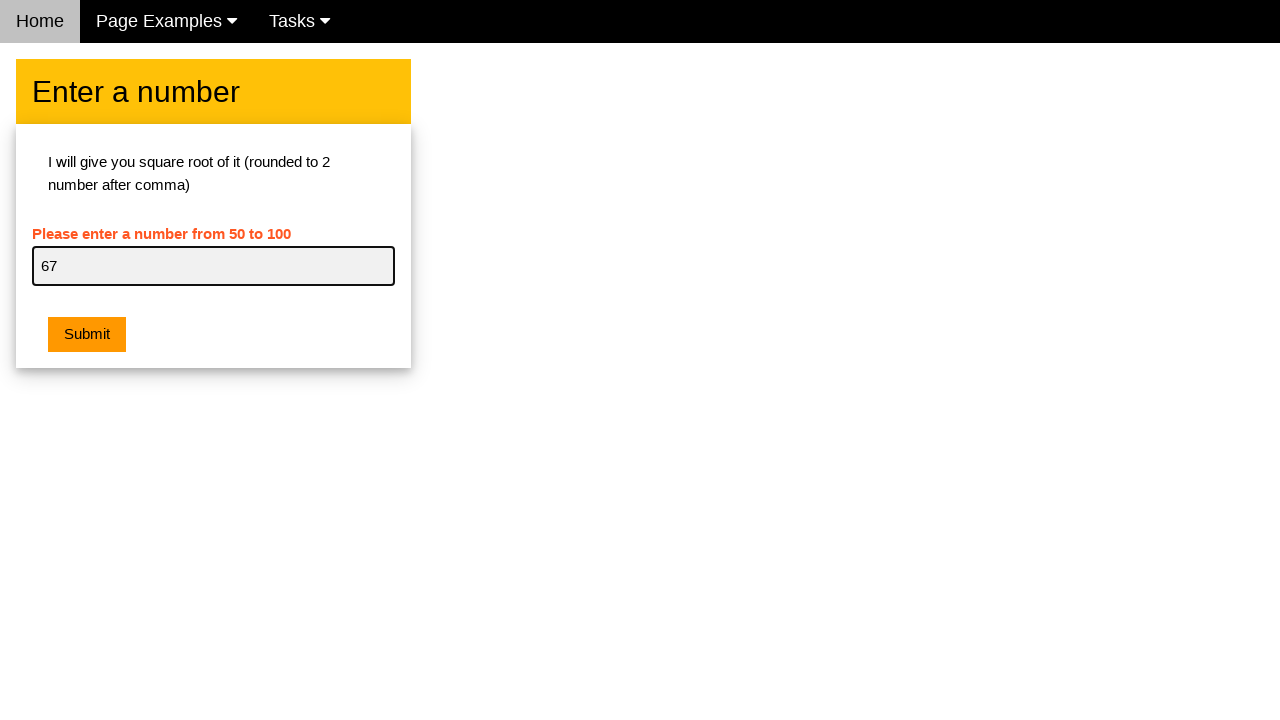

Clicked submit button to calculate square root at (87, 335) on .w3-orange
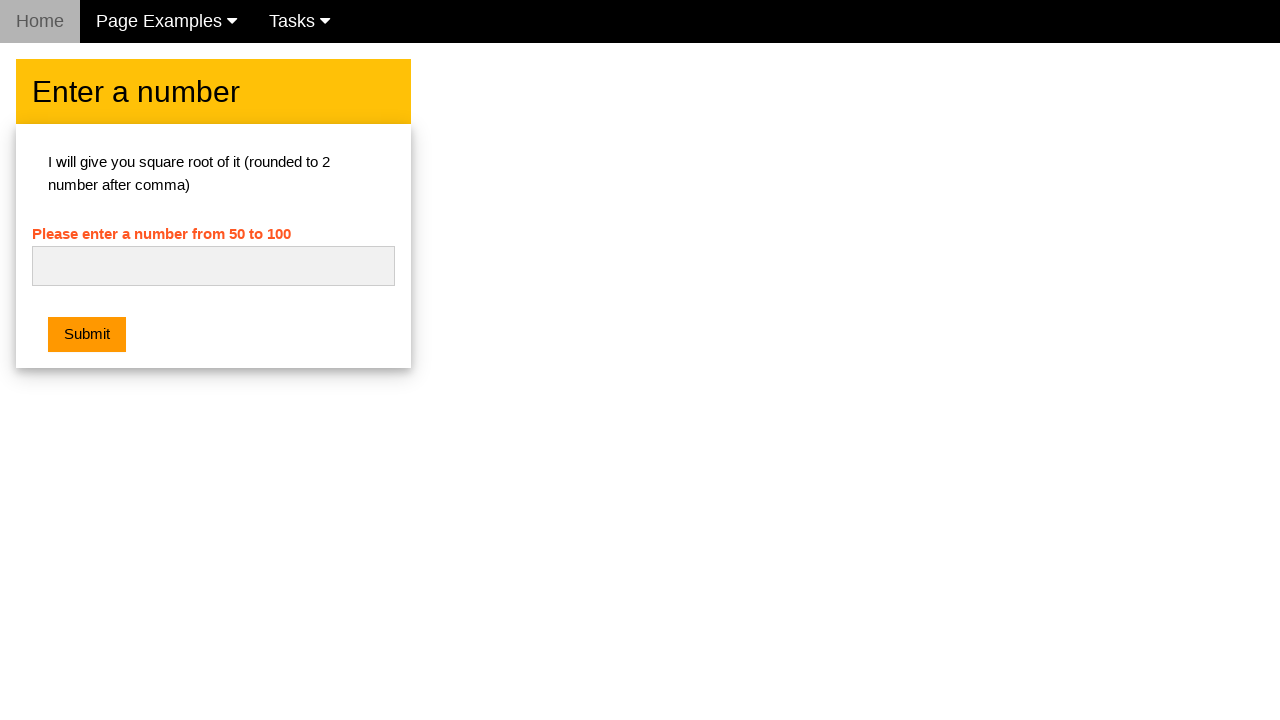

Filled number input field with 67 again on #numb
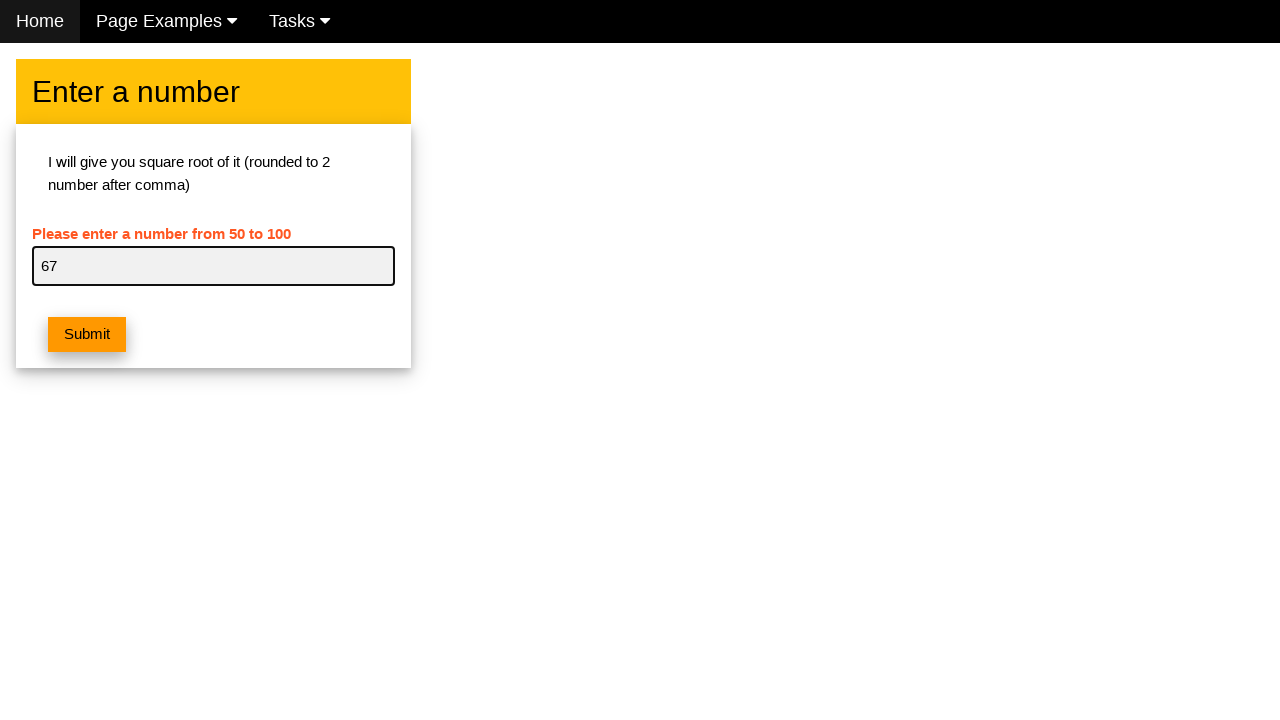

Clicked submit button to trigger alert dialog with square root result at (87, 335) on .w3-orange
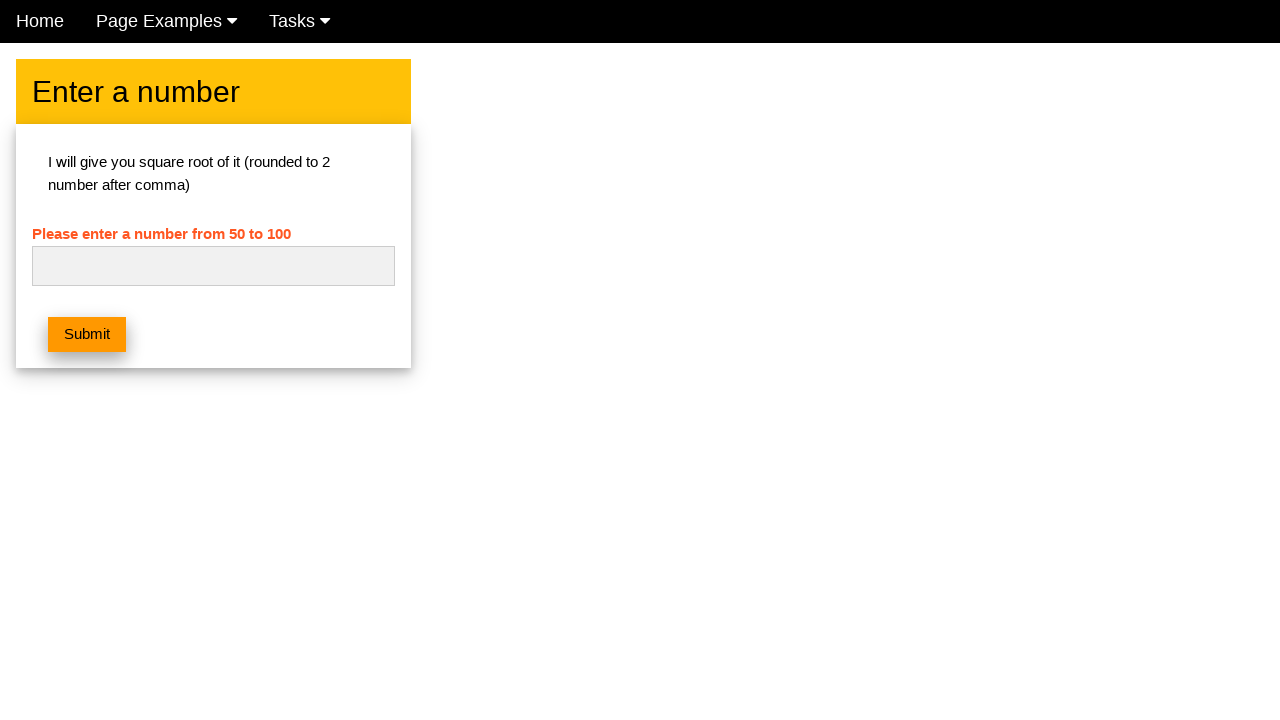

Alert dialog was handled and verified with correct square root calculation
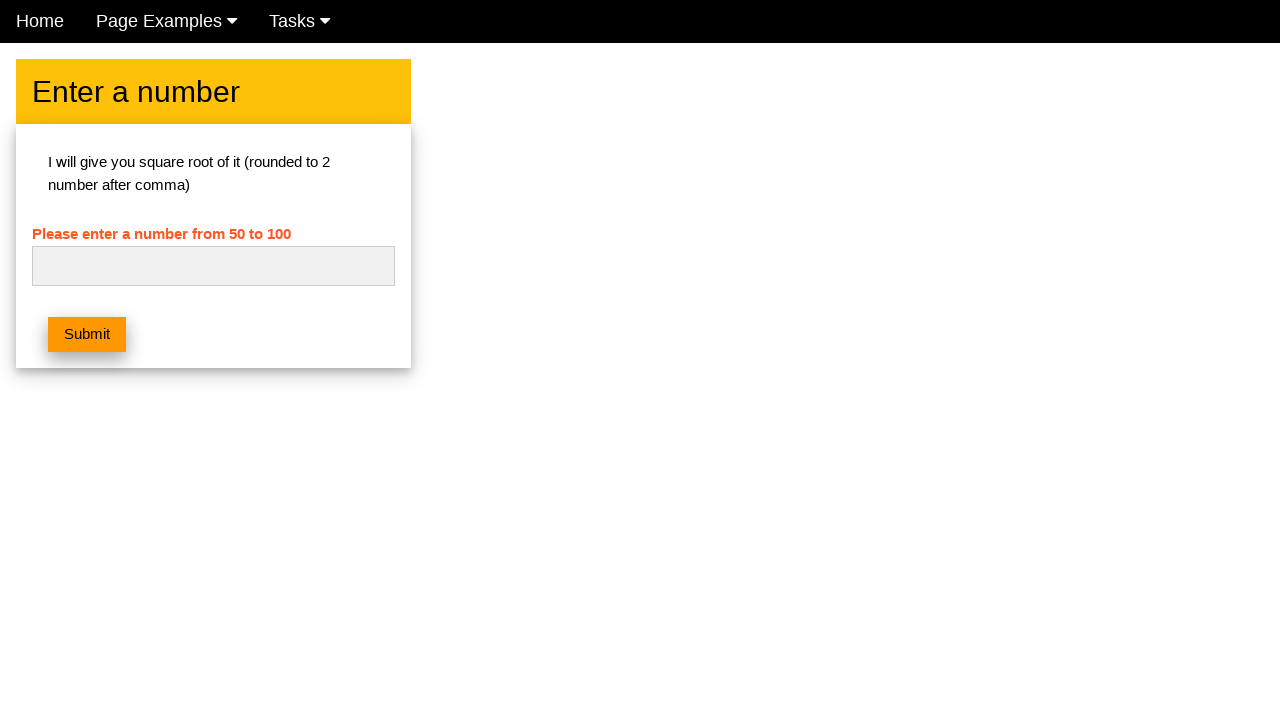

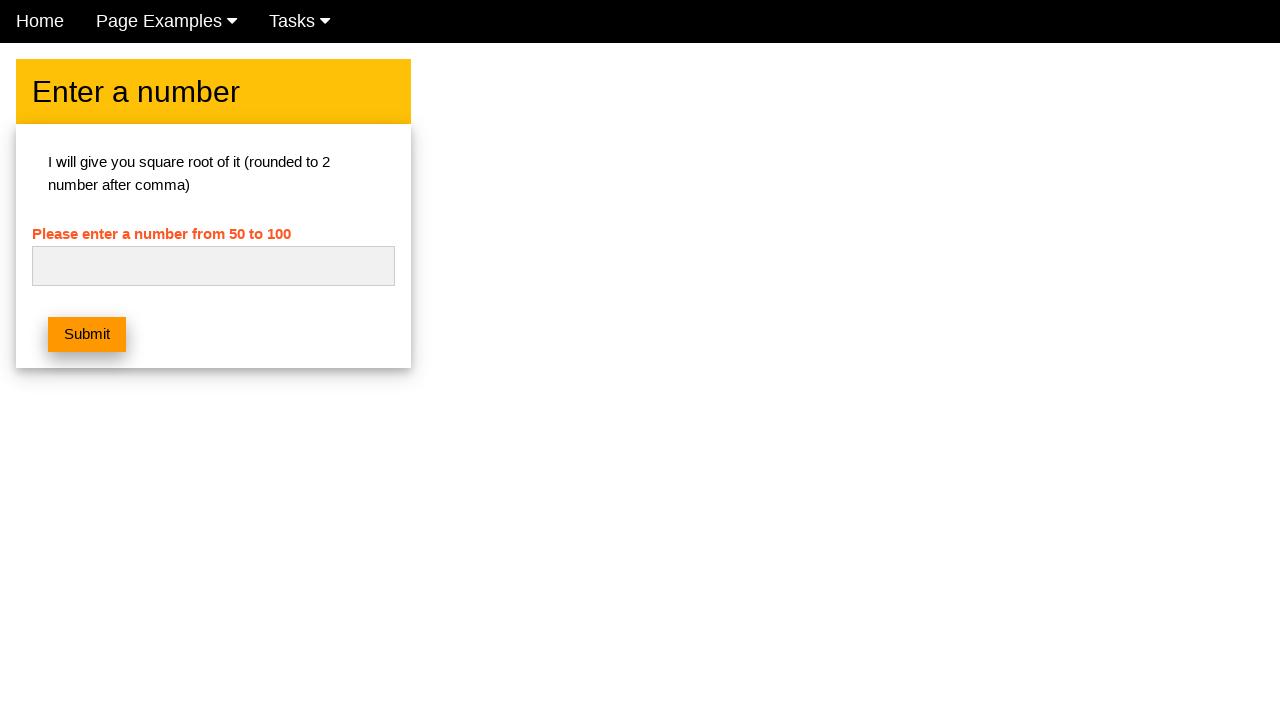